Tests alert handling functionality by triggering a confirm dialog and dismissing it

Starting URL: https://rahulshettyacademy.com/AutomationPractice/

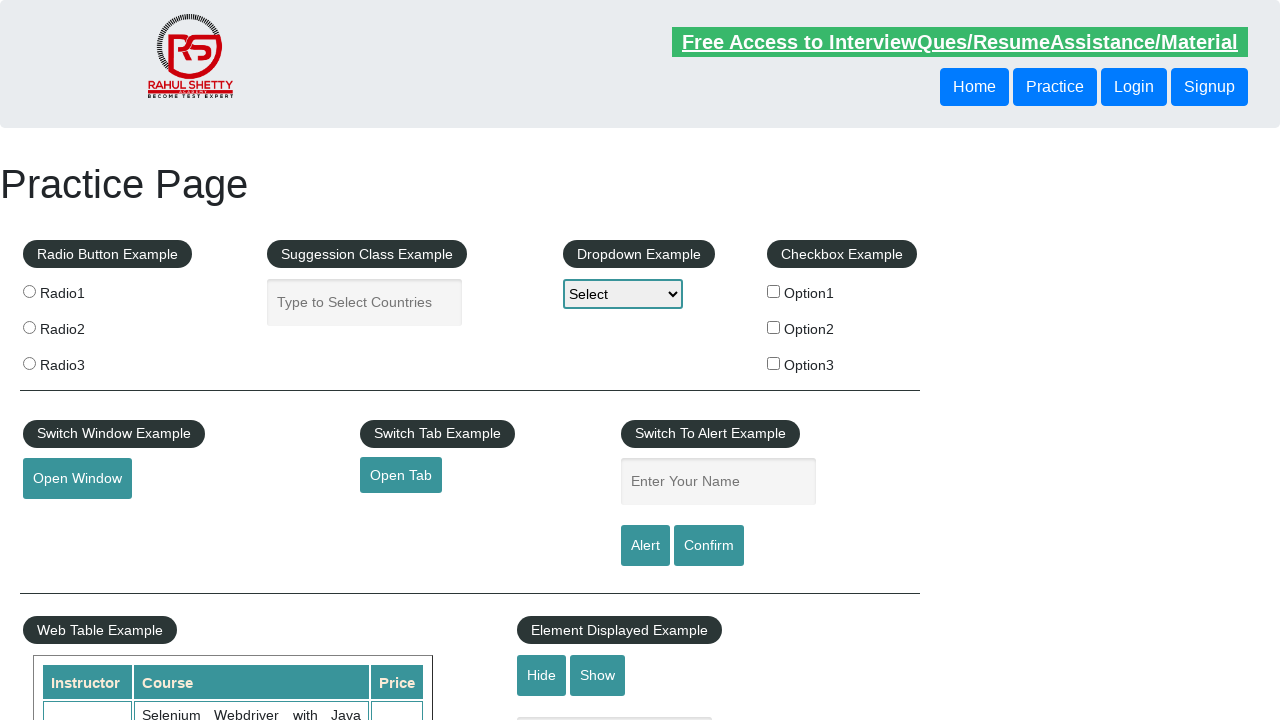

Clicked confirm button to trigger JavaScript confirm dialog at (709, 546) on #confirmbtn
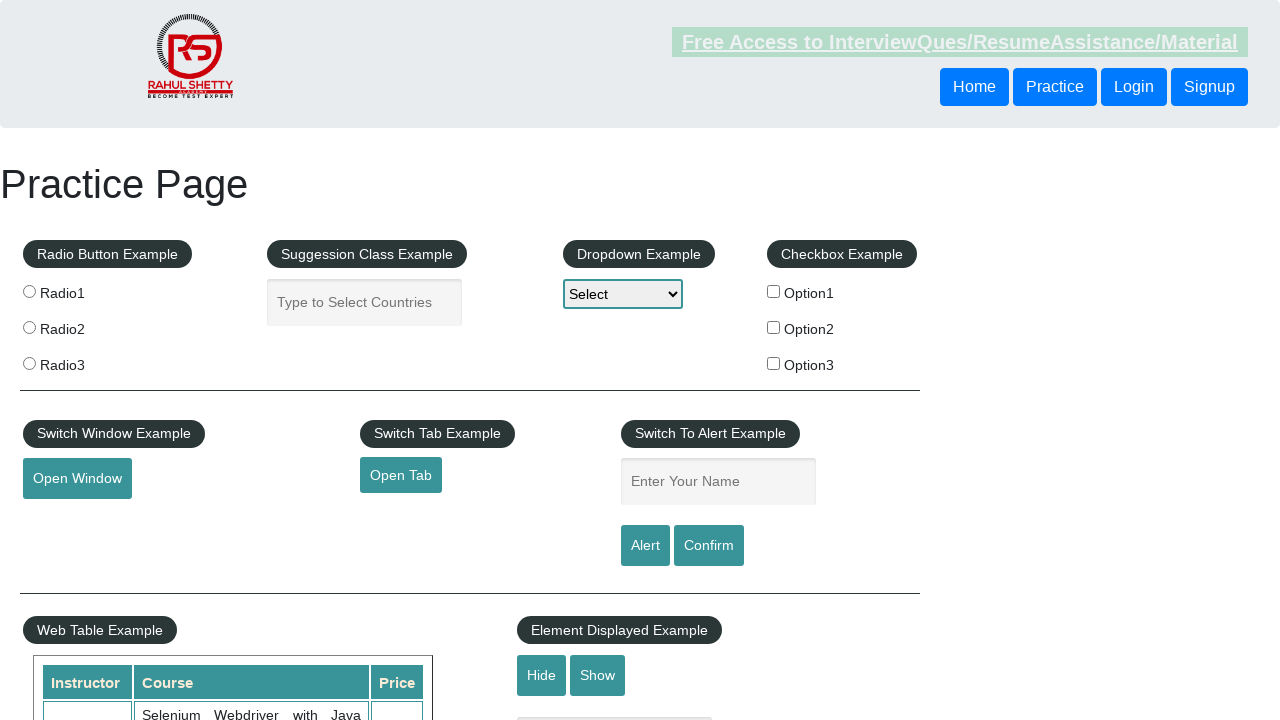

Set up dialog handler to dismiss confirm dialog
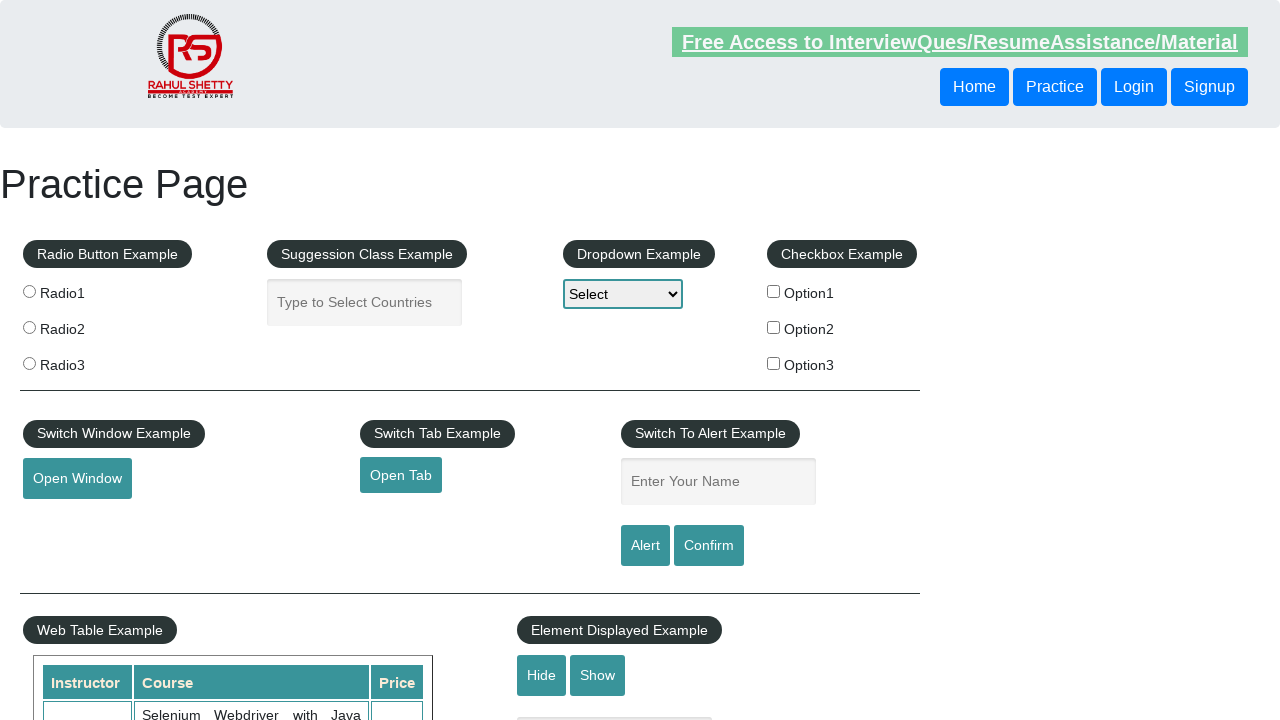

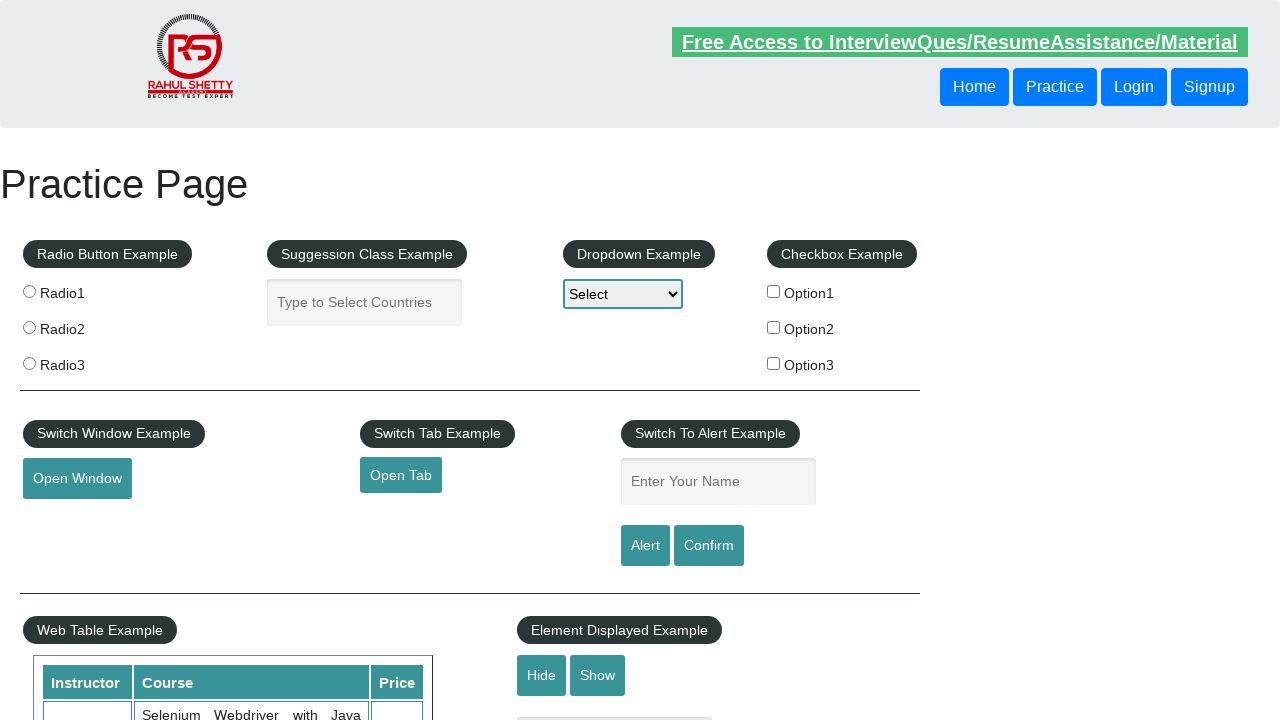